Tests window handling by opening a new window, switching between windows, and verifying window context

Starting URL: https://leafground.com/window.xhtml

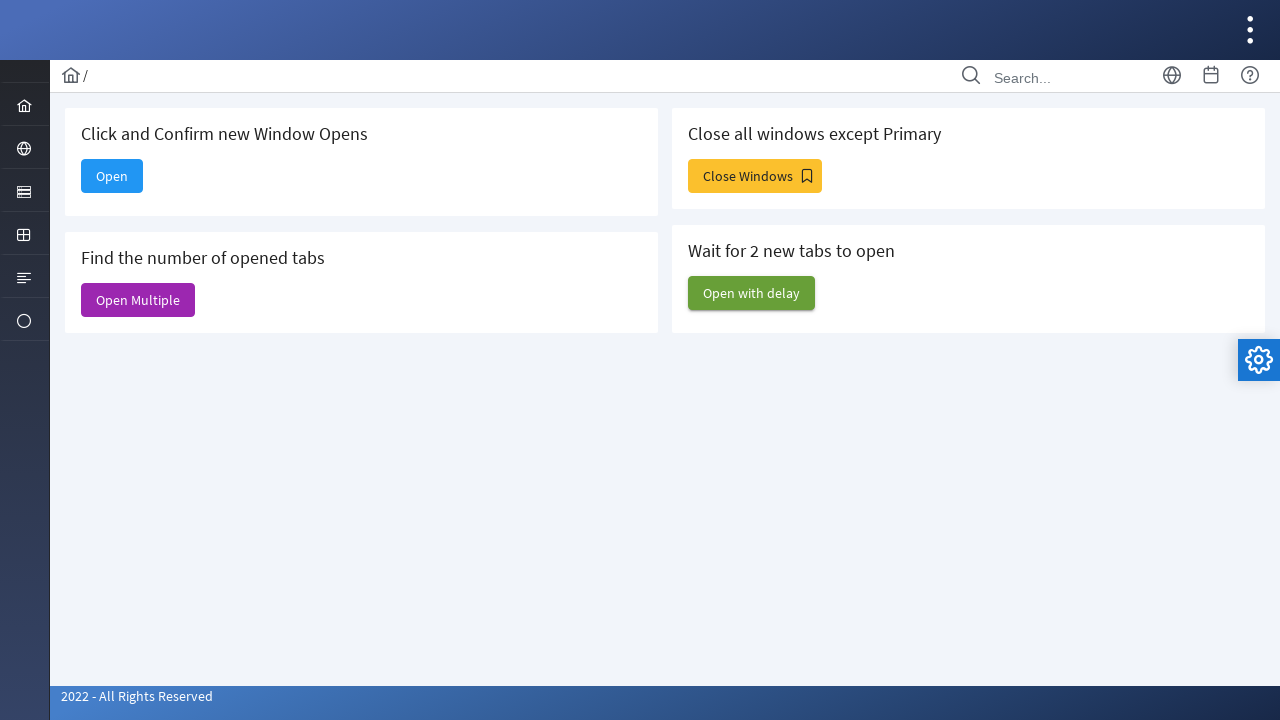

Stored current page context
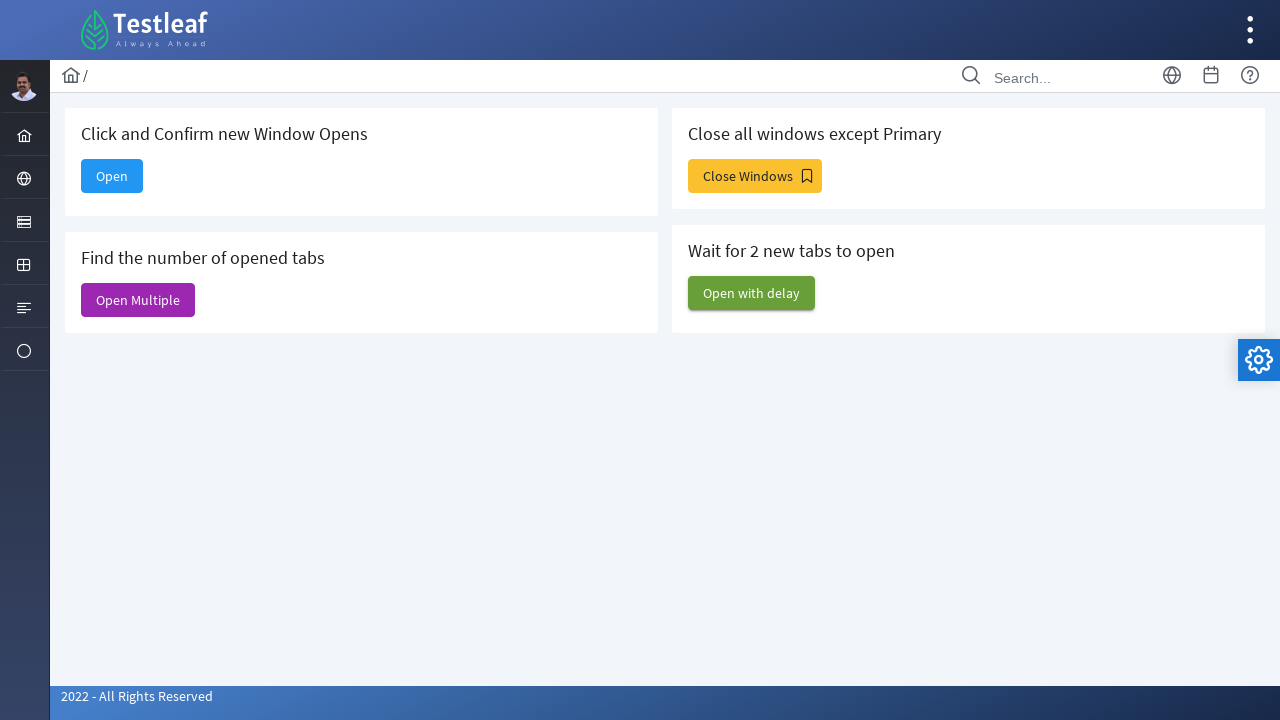

Clicked 'Open' button to open new window at (112, 176) on xpath=//span[text()='Open']
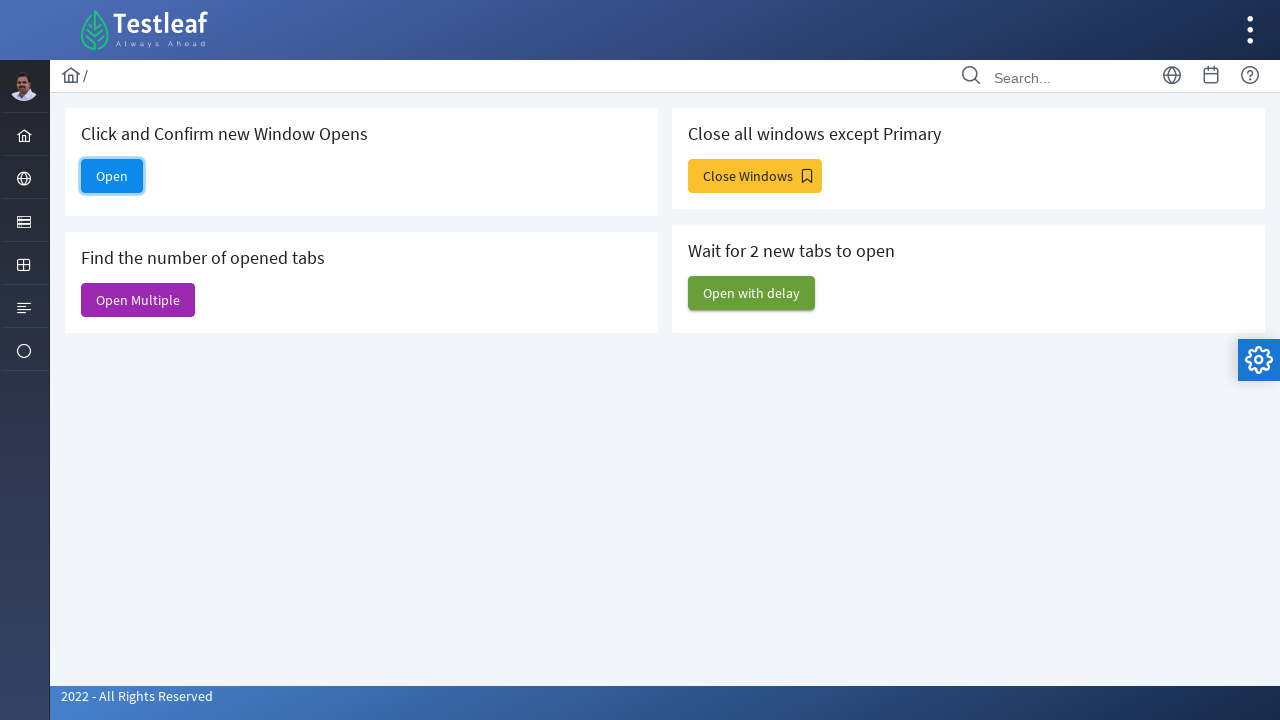

New window popup captured and stored
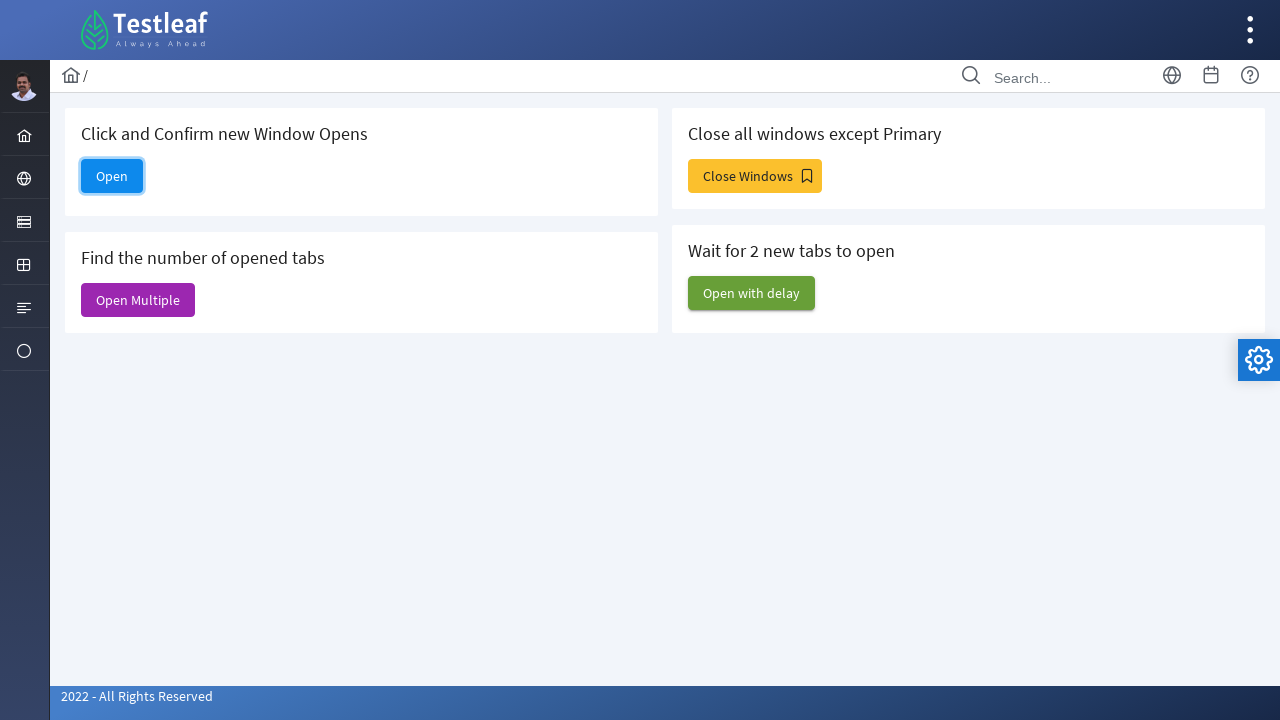

Retrieved new window URL: https://leafground.com/dashboard.xhtml
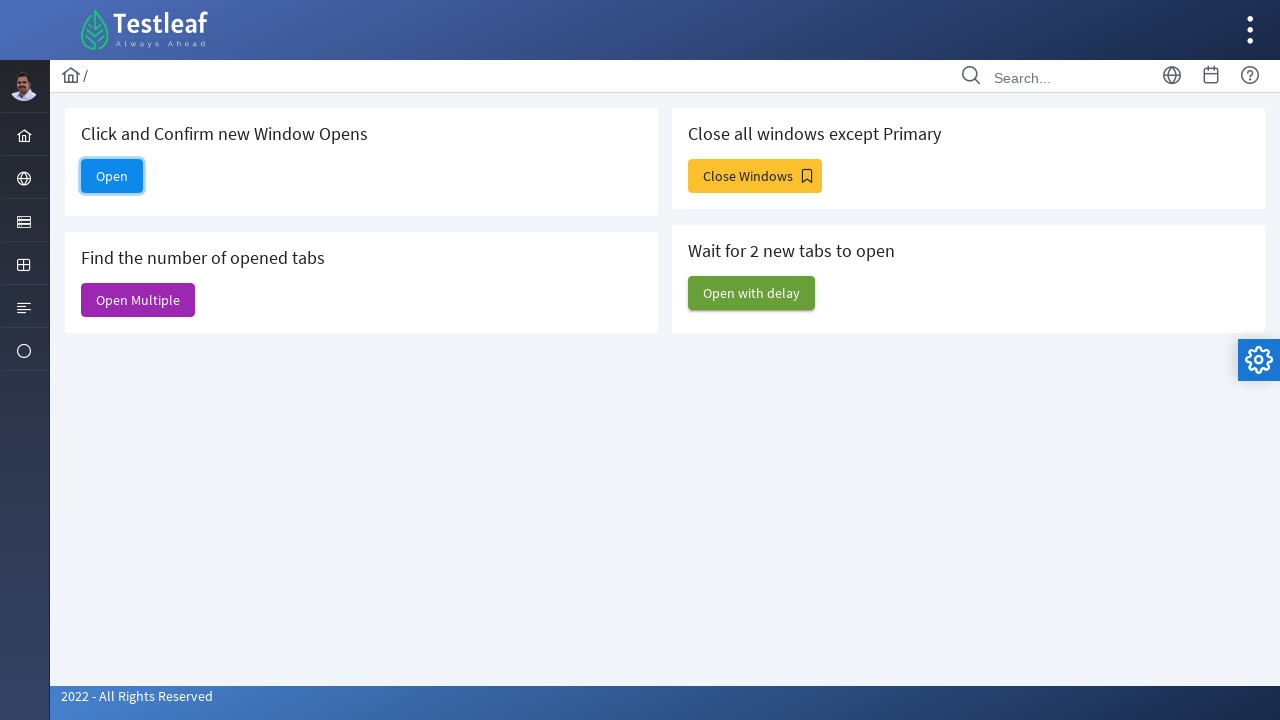

Retrieved new window title: <bound method Page.title of <Page url='https://leafground.com/dashboard.xhtml'>>
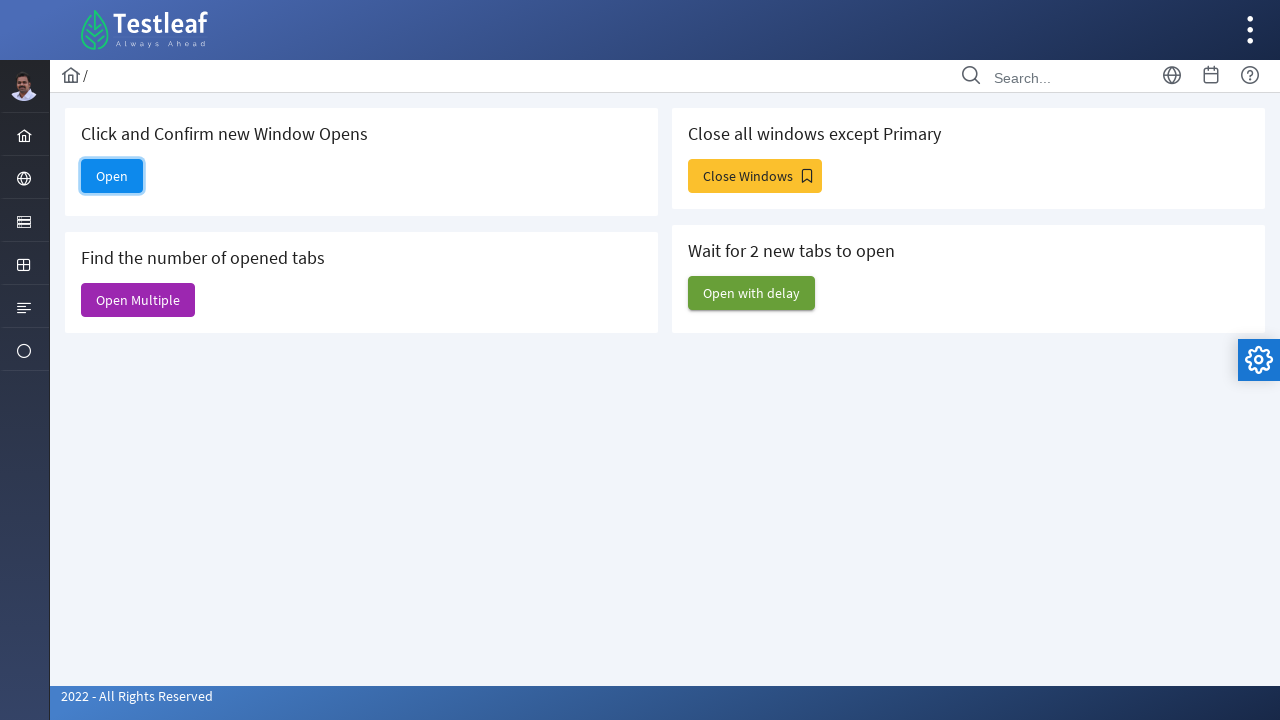

Closed the new window
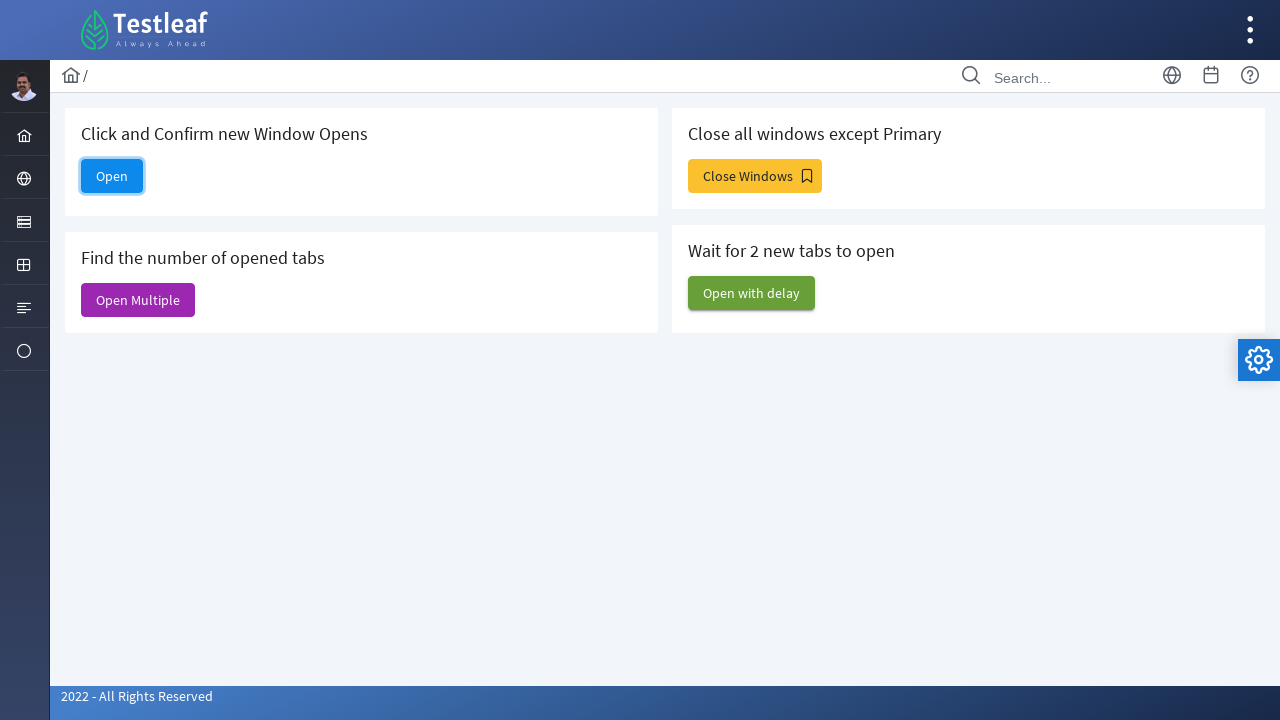

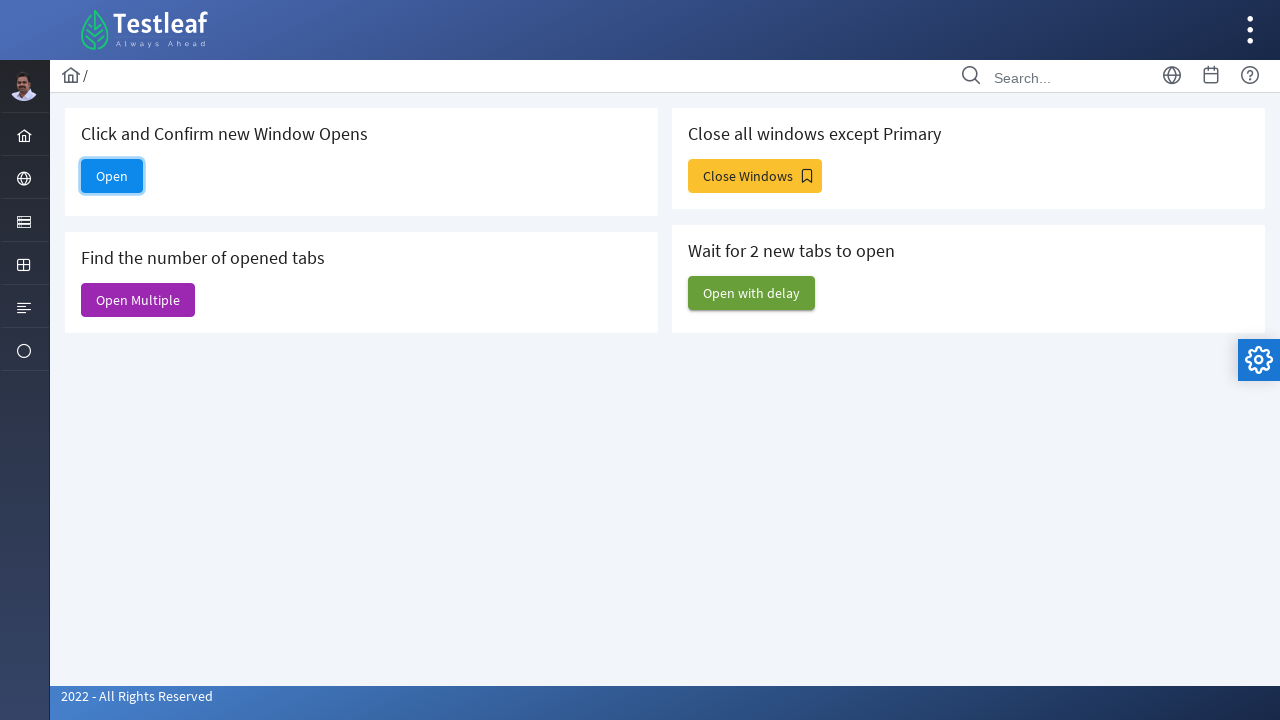